Navigates to the ITLearn360 website and verifies that the page loads with links present

Starting URL: https://www.itlearn360.com/

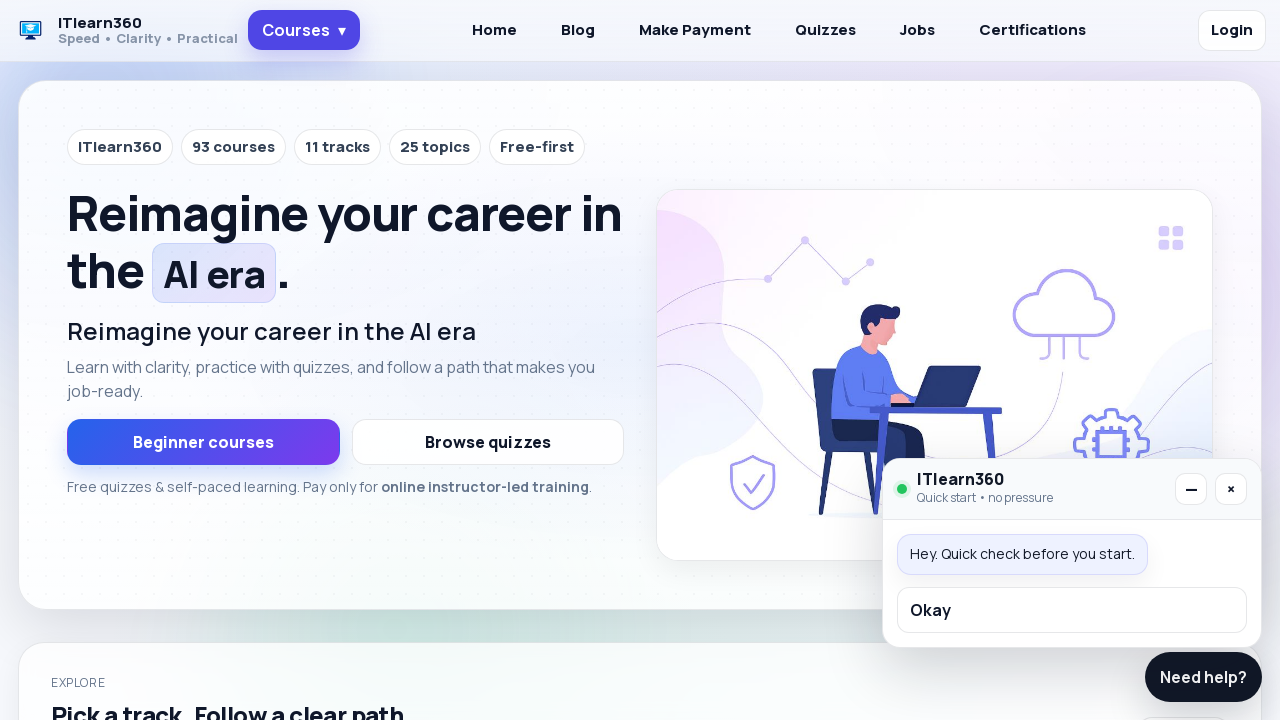

Waited for links to load on ITLearn360 website
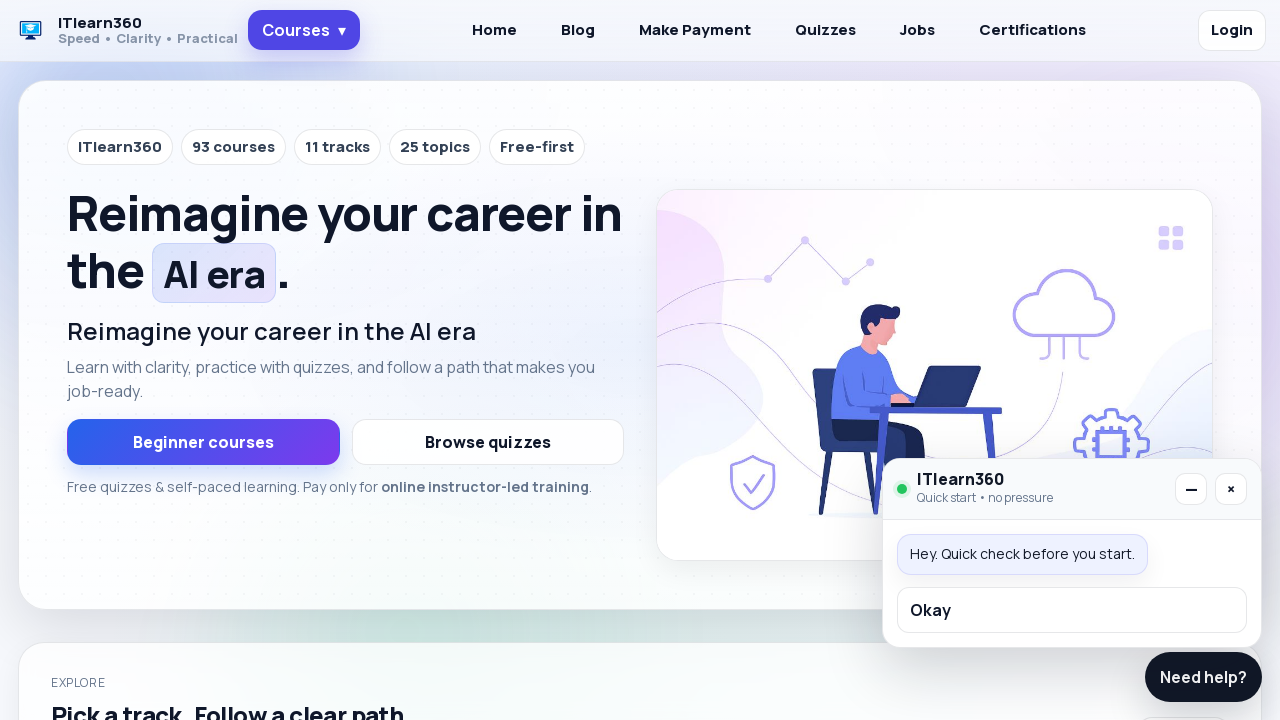

Located all links on the page
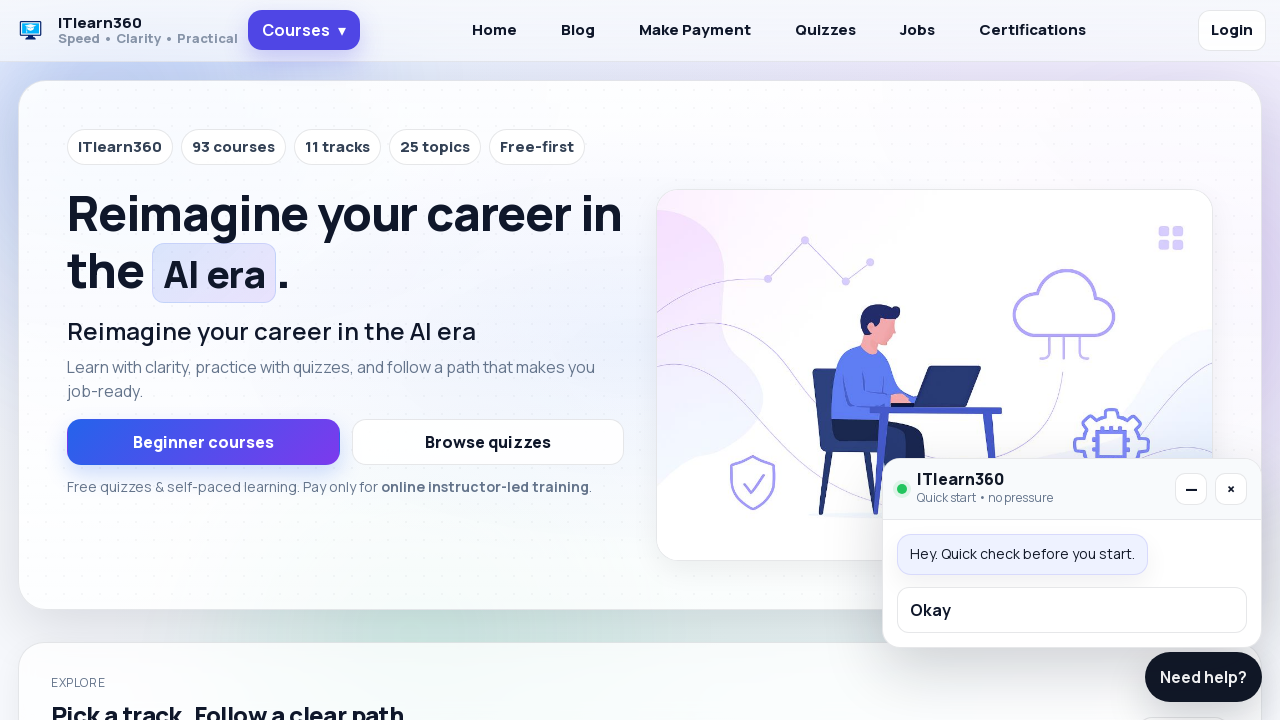

Verified that page contains at least one link
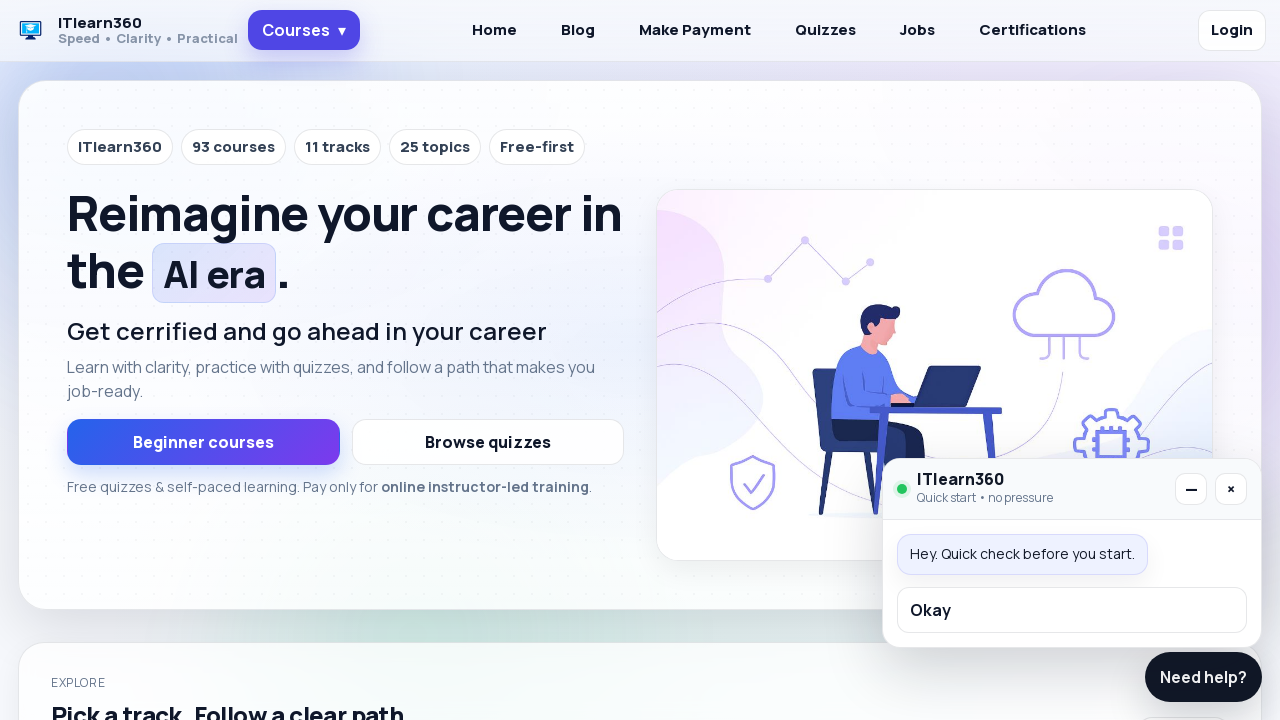

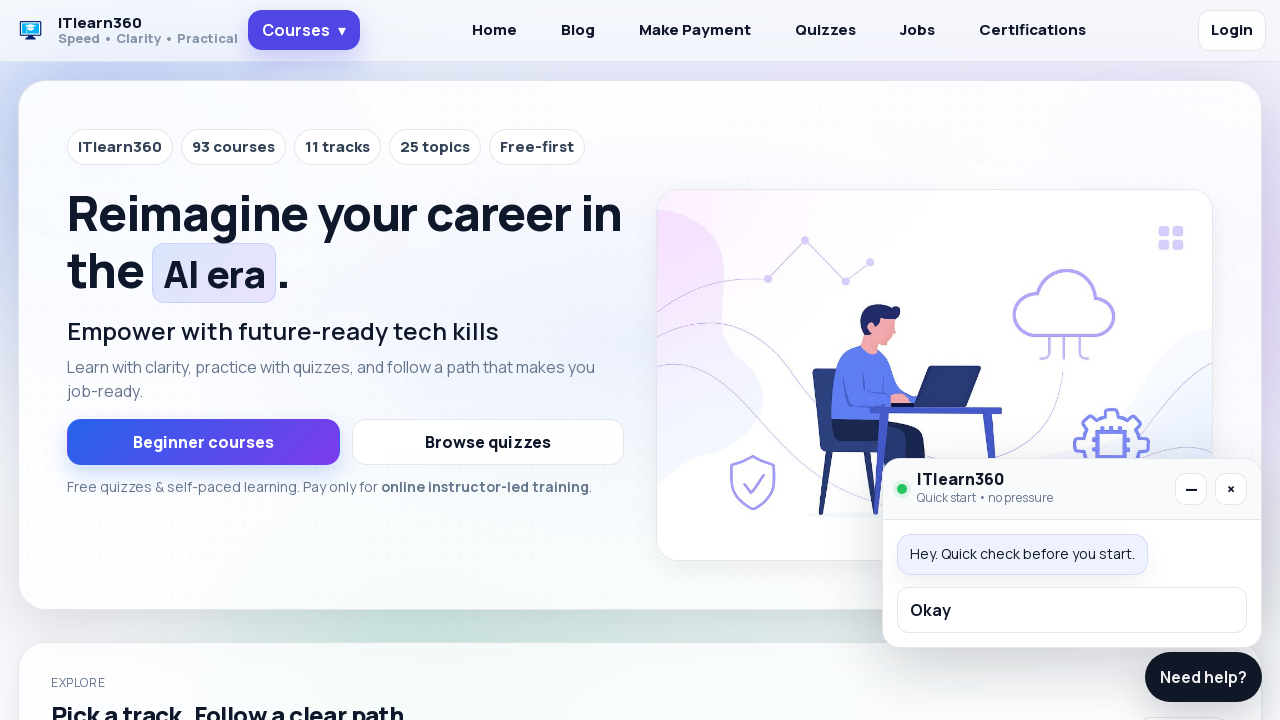